Tests file upload functionality by selecting a file using the file input and clicking the upload button to submit it.

Starting URL: https://the-internet.herokuapp.com/upload

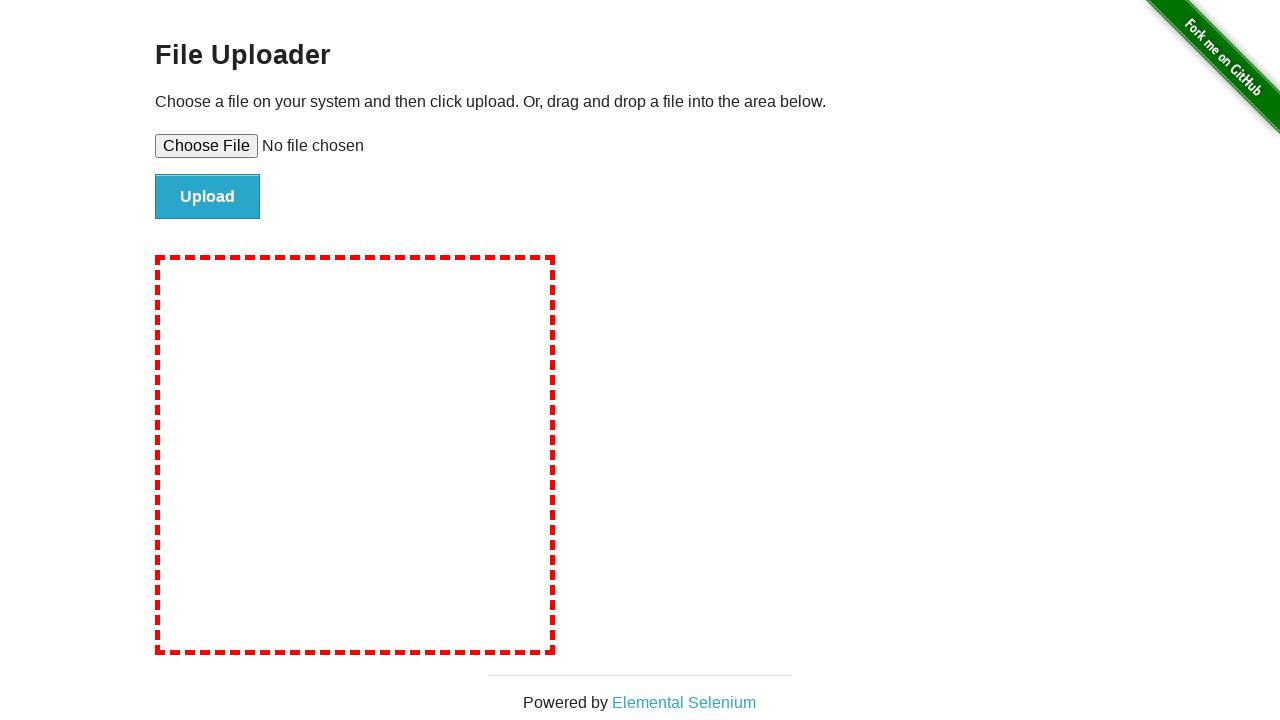

Selected test file for upload using file input element
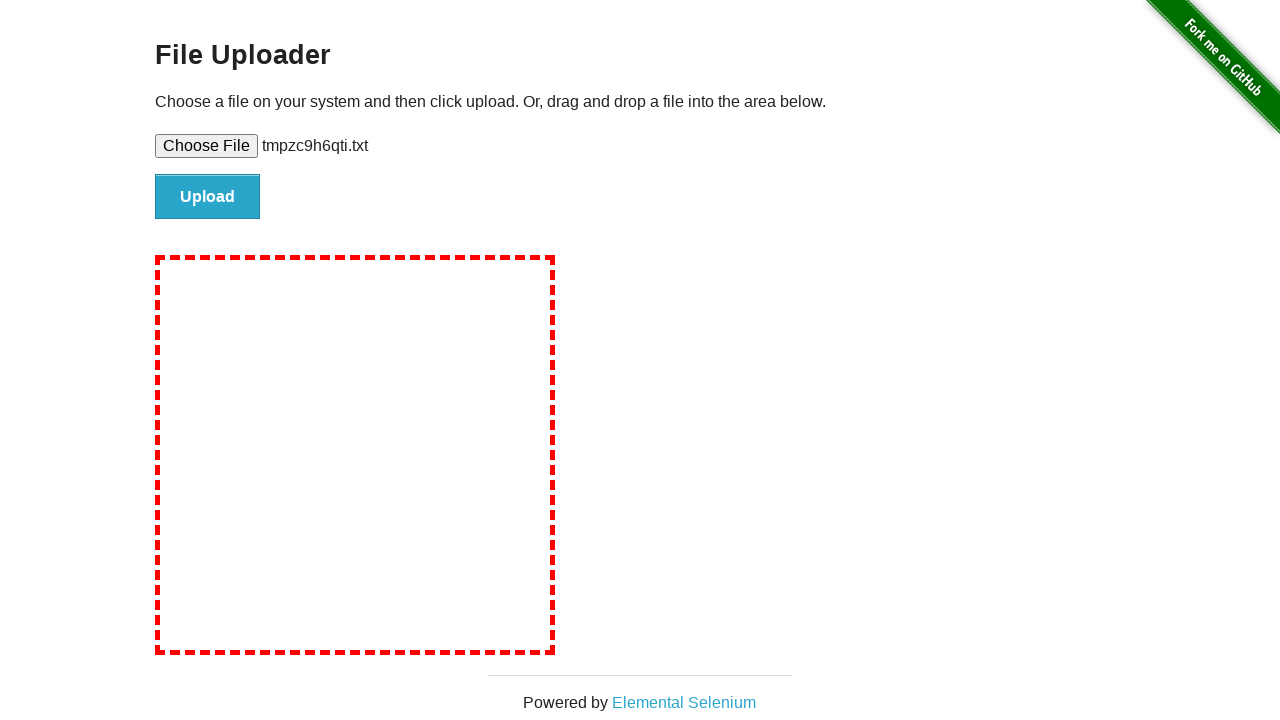

Clicked upload button to submit the file at (208, 197) on #file-submit
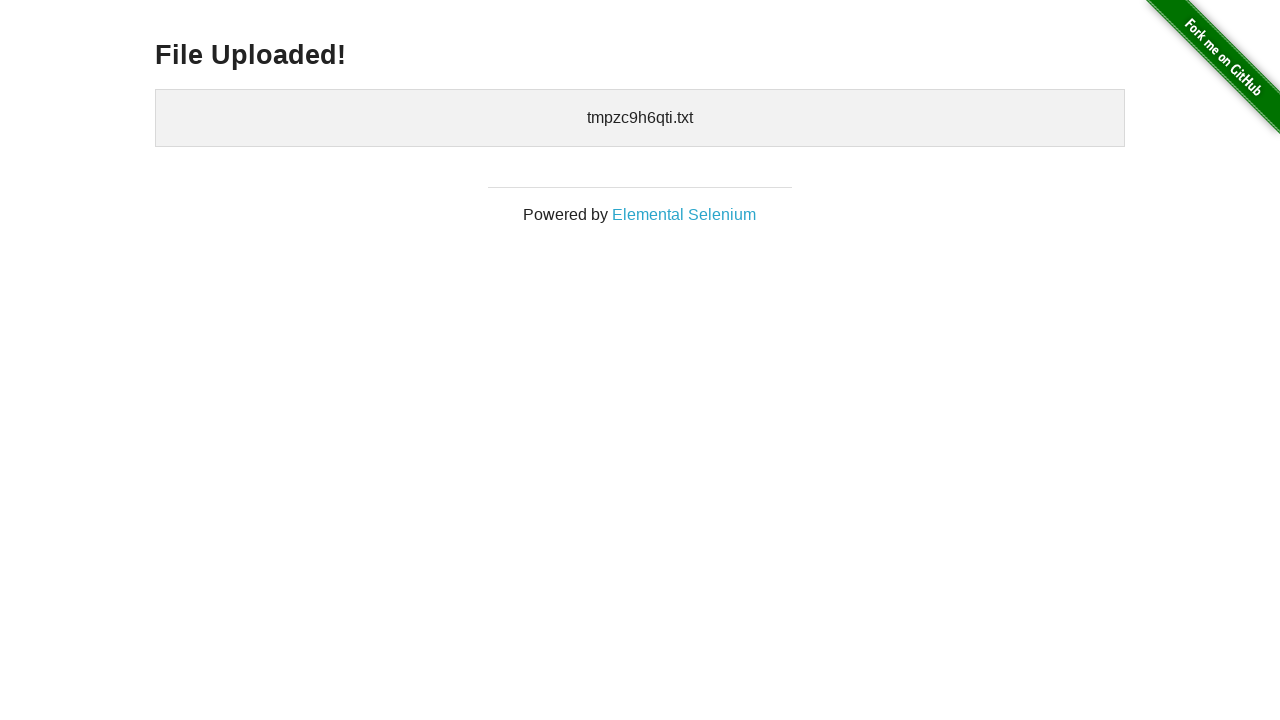

File upload completed and confirmation element appeared
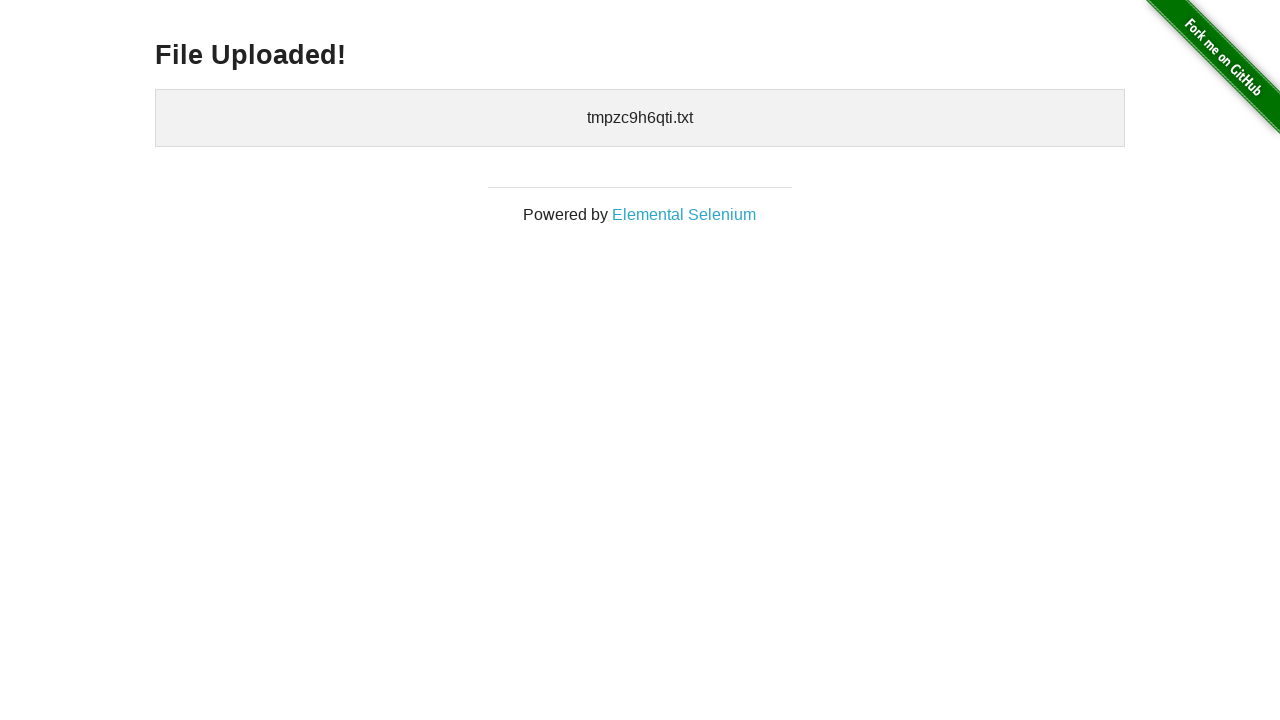

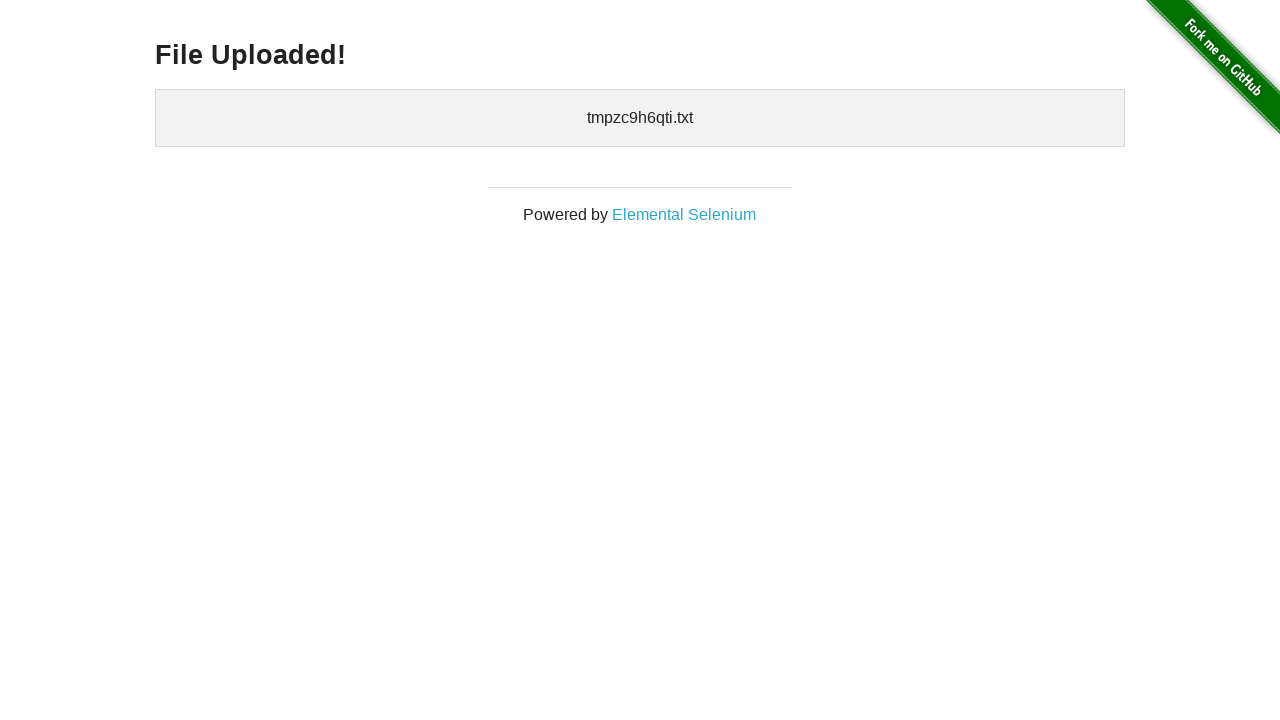